Tests clicking on an element located by its title attribute "ParaBank"

Starting URL: https://parabank.parasoft.com/parabank/about.htm

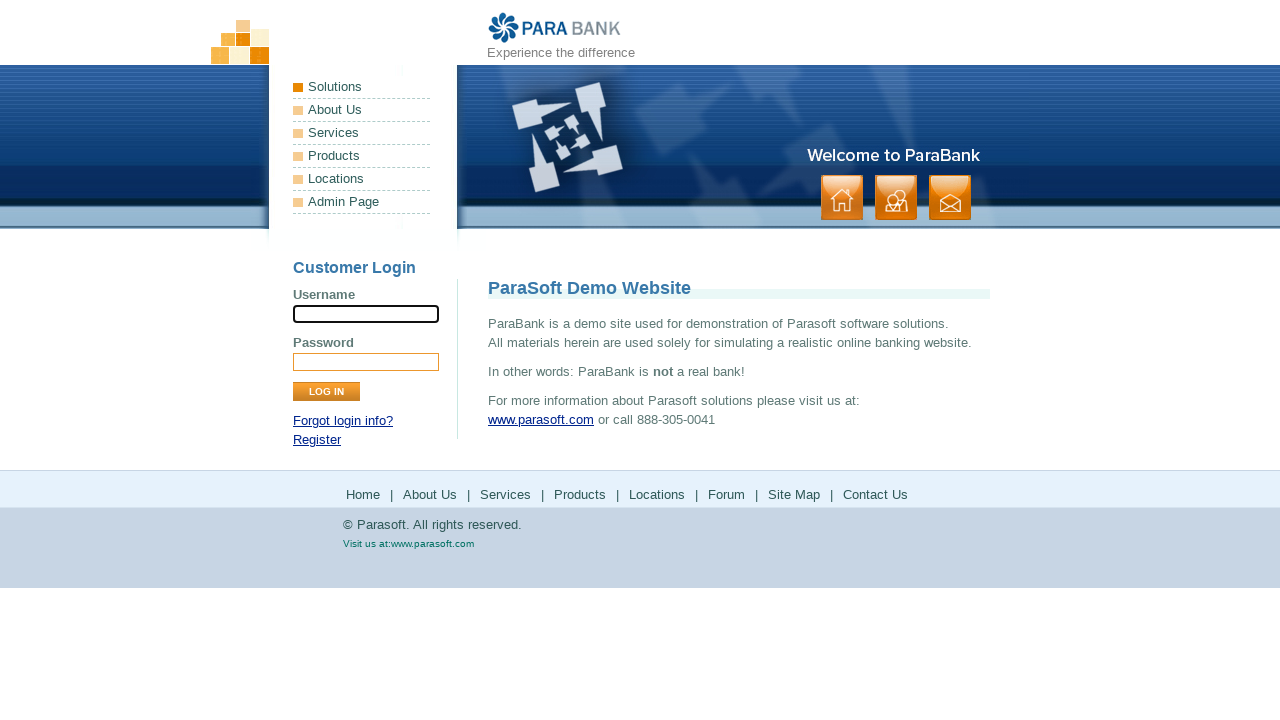

Clicked on element with title 'ParaBank' at (555, 28) on internal:attr=[title="ParaBank"i]
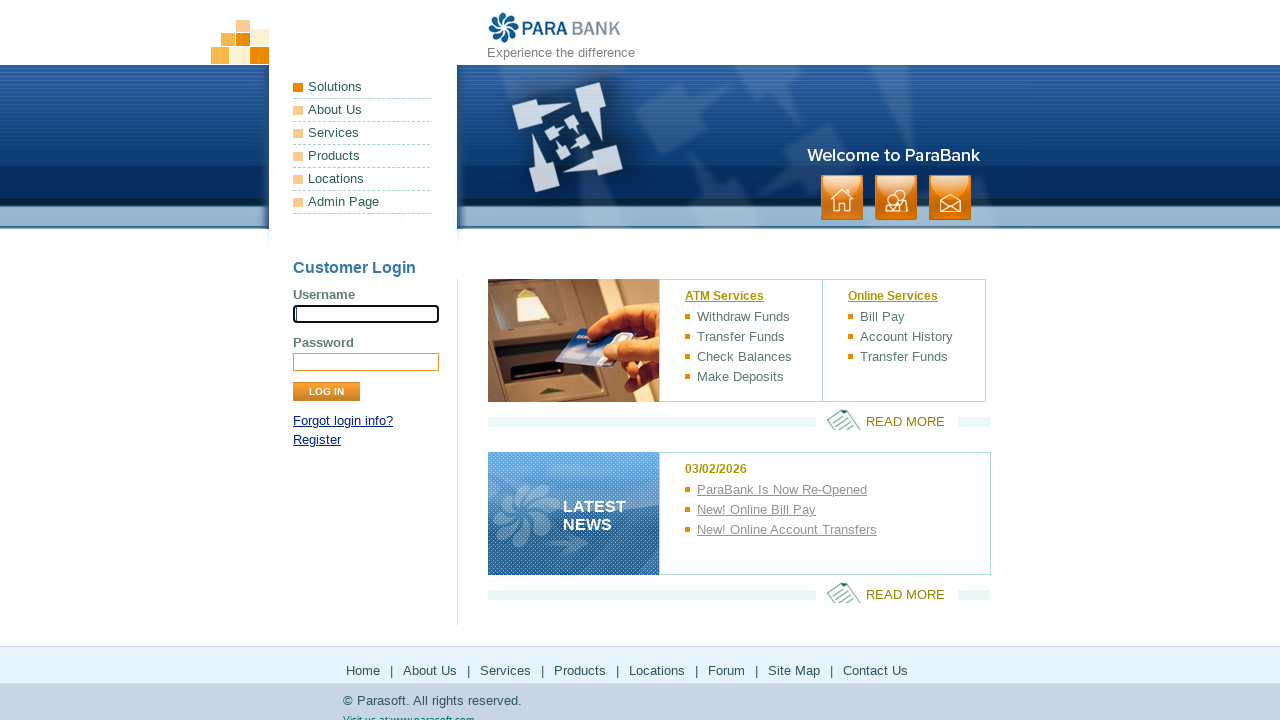

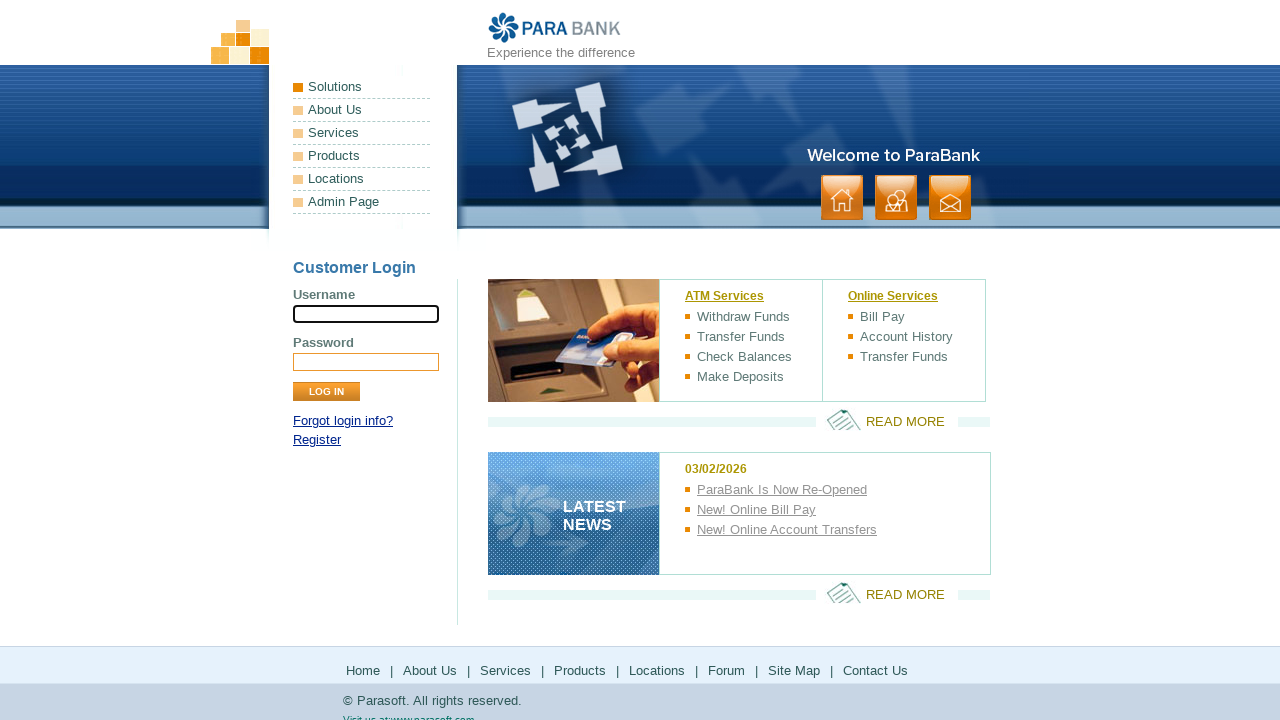